Tests the jQuery UI autocomplete widget by typing a character, navigating through suggestions with arrow keys, and selecting a specific option ("Java") from the dropdown

Starting URL: https://jqueryui.com/autocomplete/

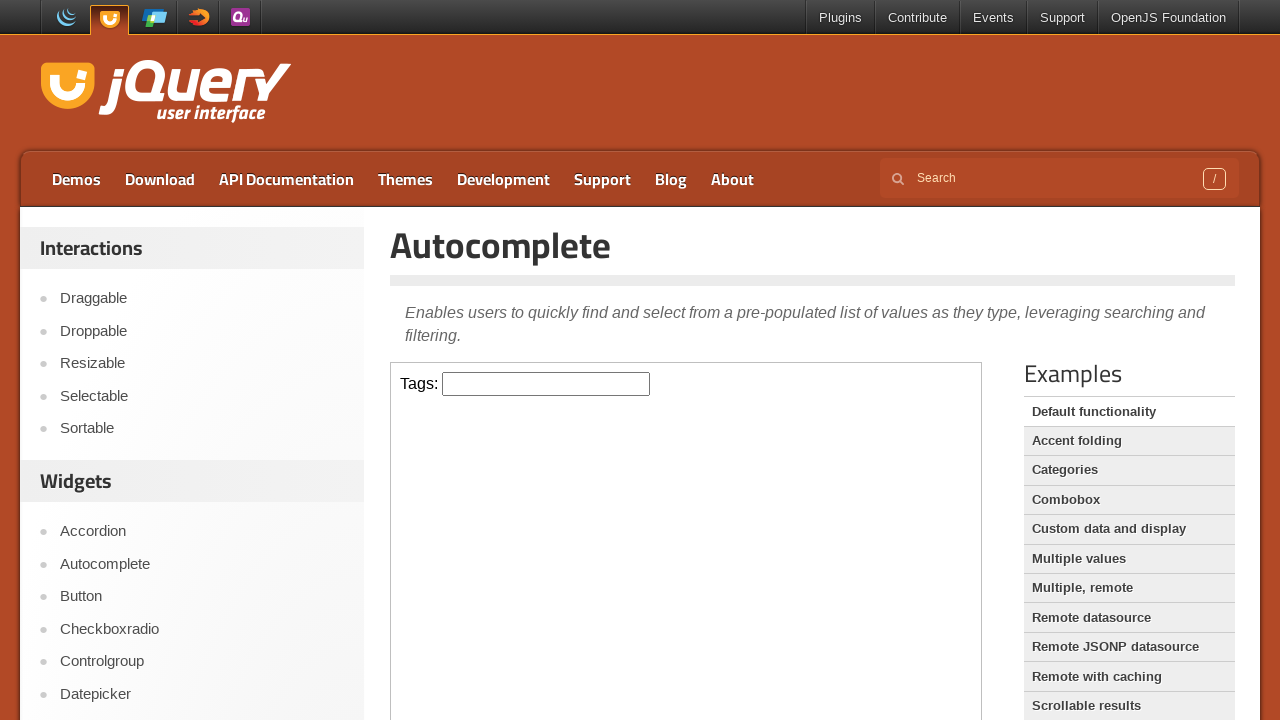

Located demo iframe
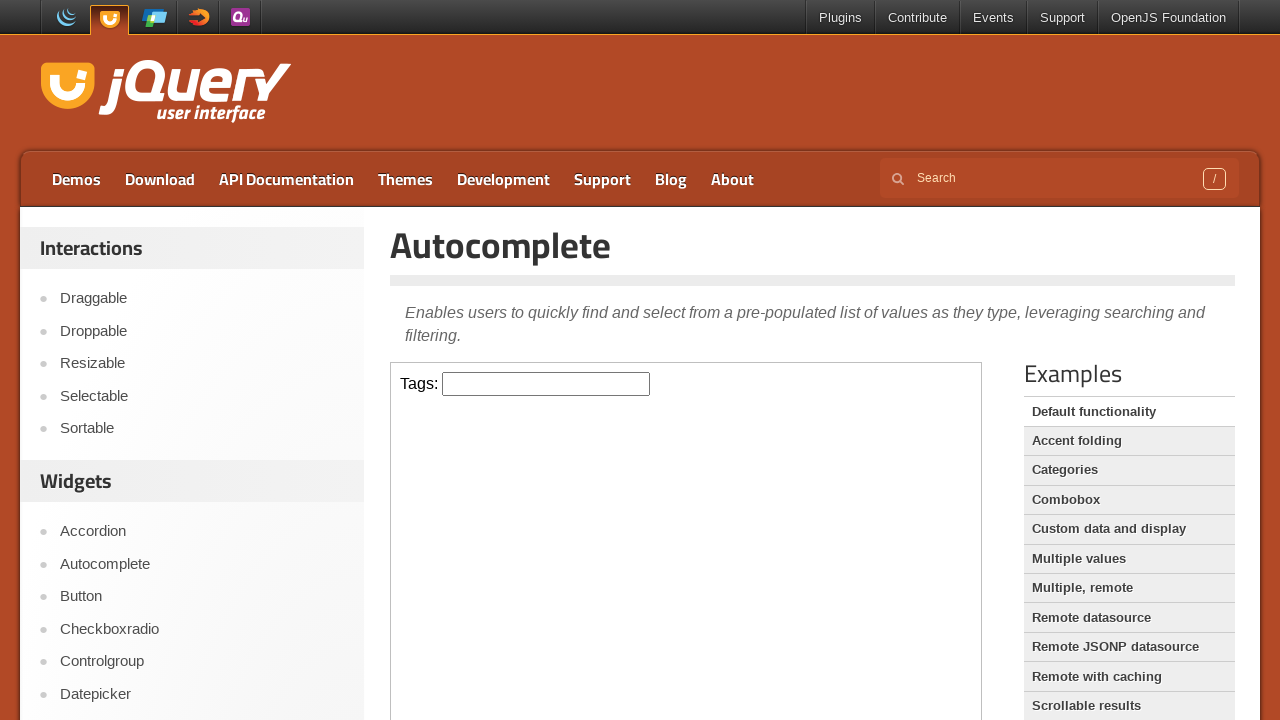

Typed 'a' in autocomplete input field to trigger suggestions on iframe.demo-frame >> internal:control=enter-frame >> #tags
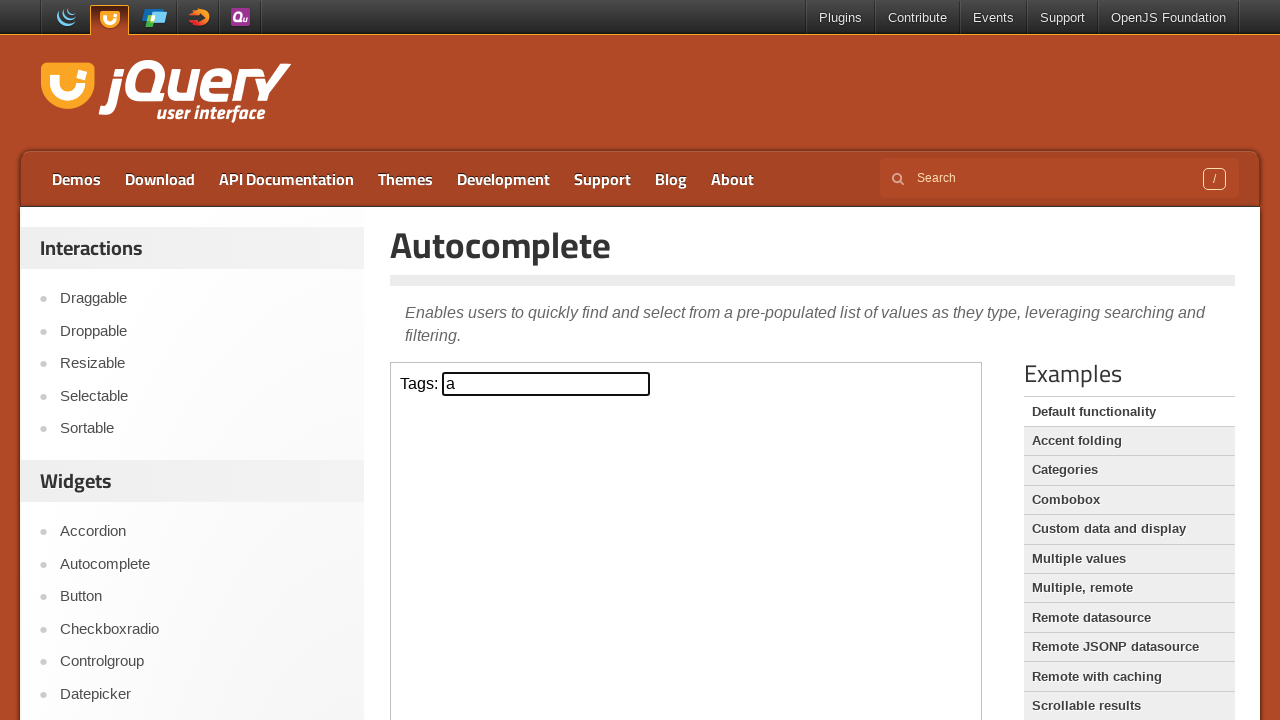

Pressed ArrowDown to navigate to next autocomplete option on iframe.demo-frame >> internal:control=enter-frame >> #tags
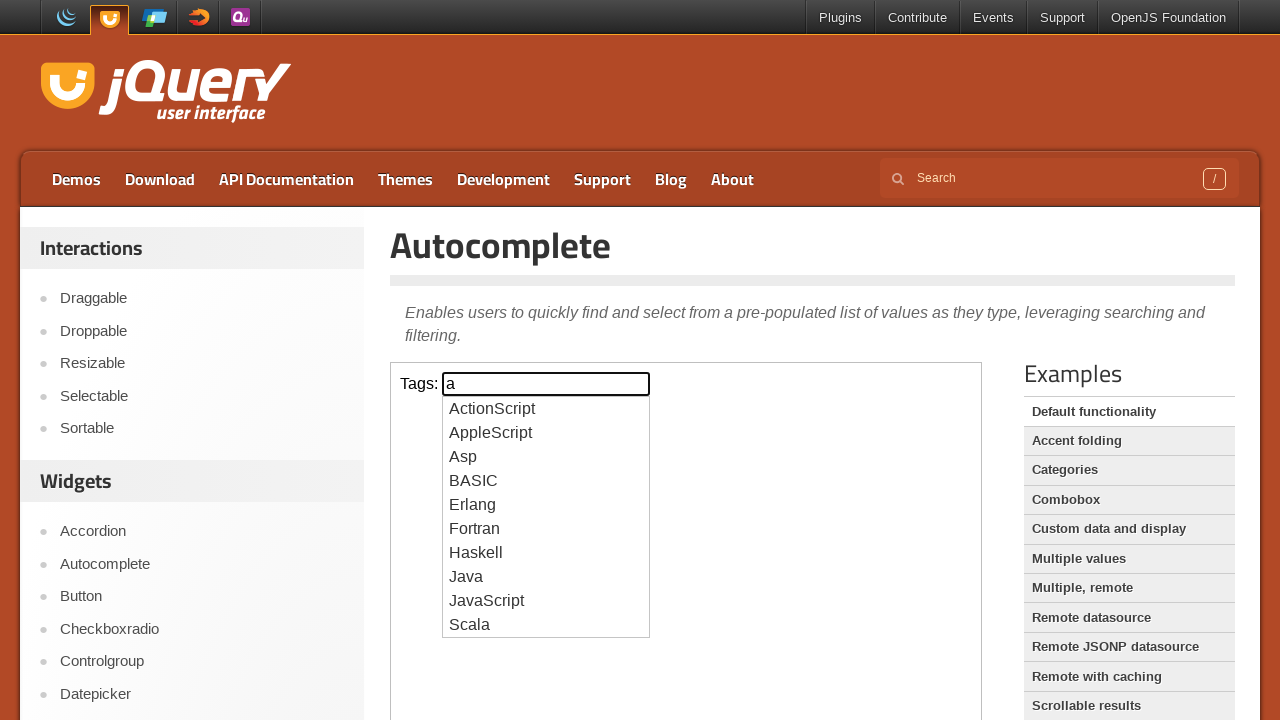

Waited 500ms for UI to update
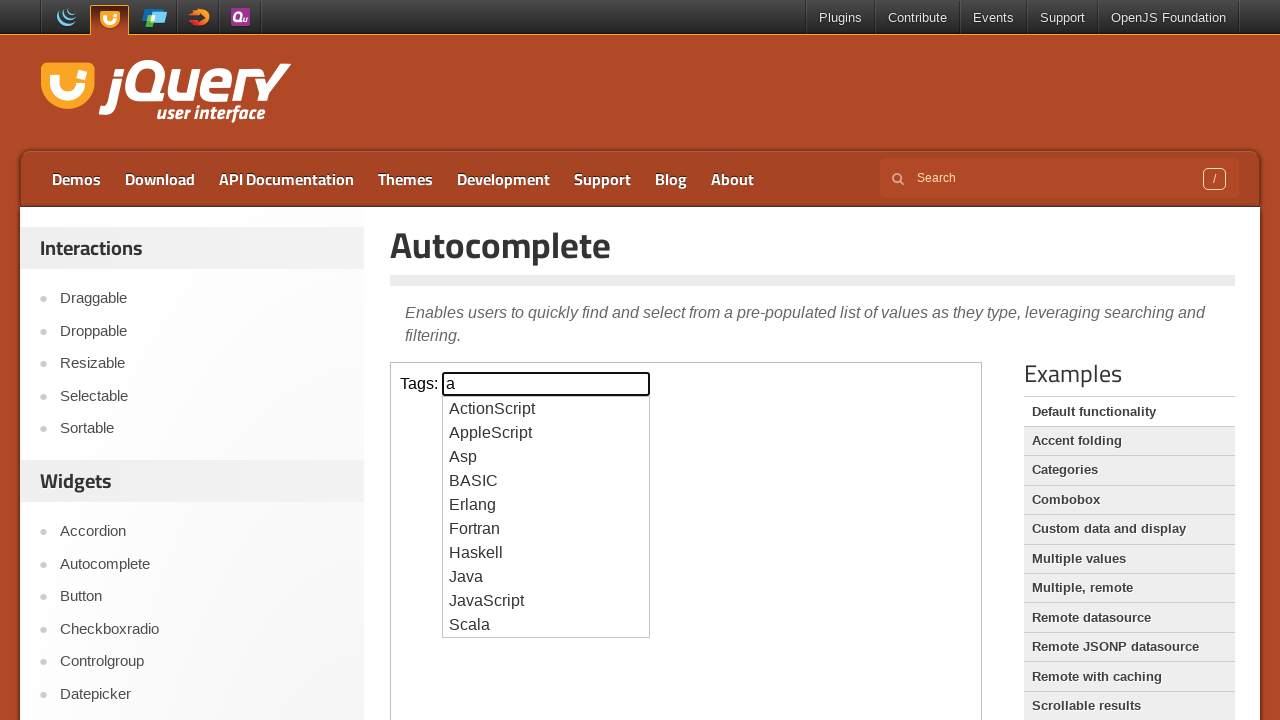

Retrieved current input value: 'a'
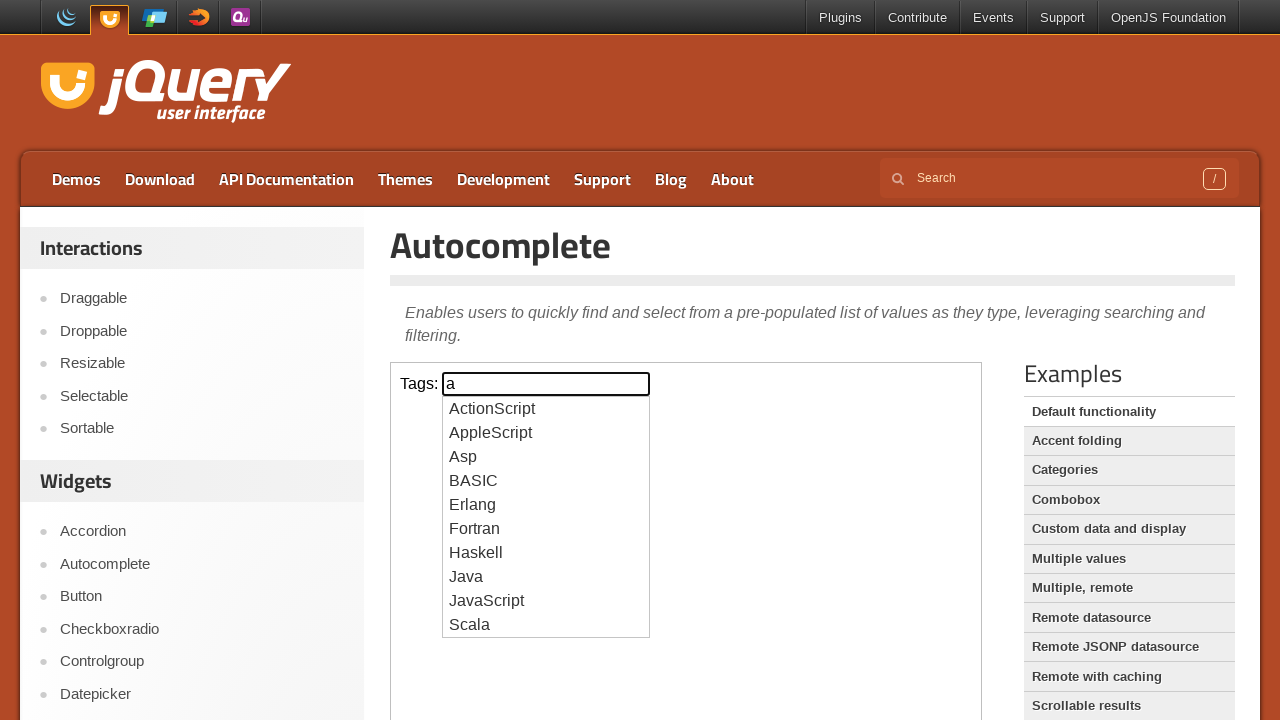

Pressed ArrowDown to navigate to next autocomplete option on iframe.demo-frame >> internal:control=enter-frame >> #tags
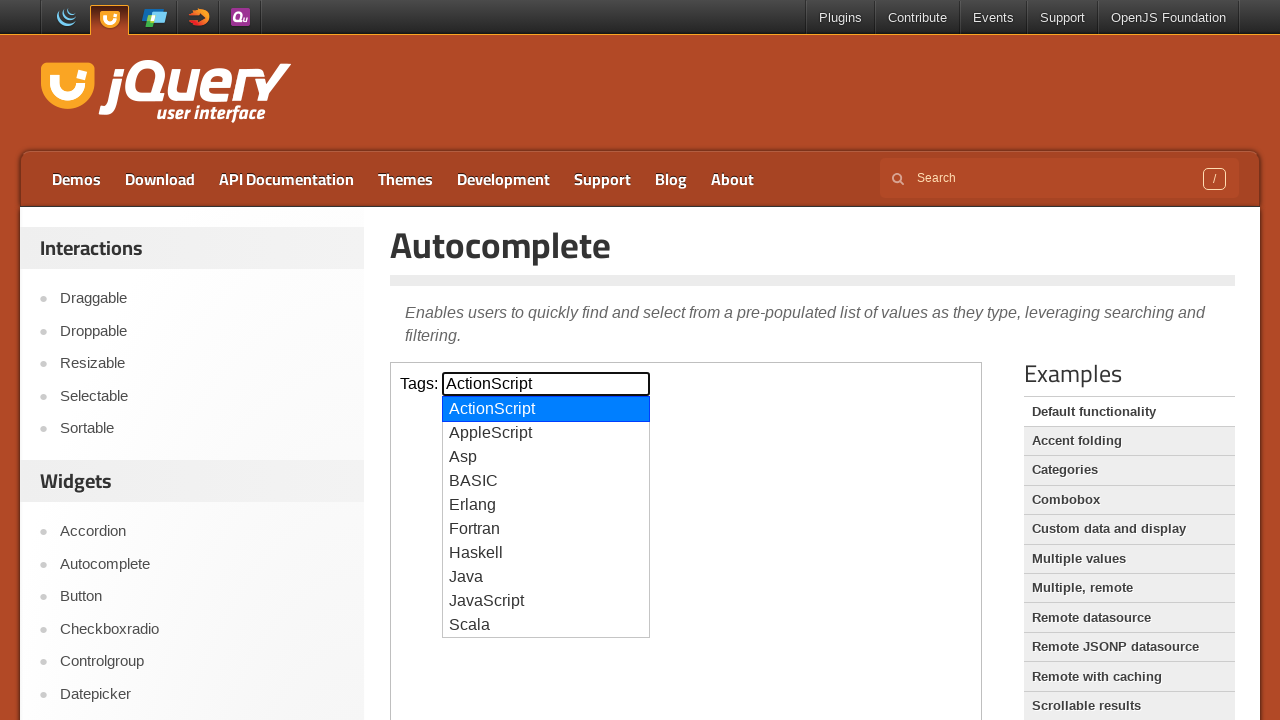

Waited 500ms for UI to update
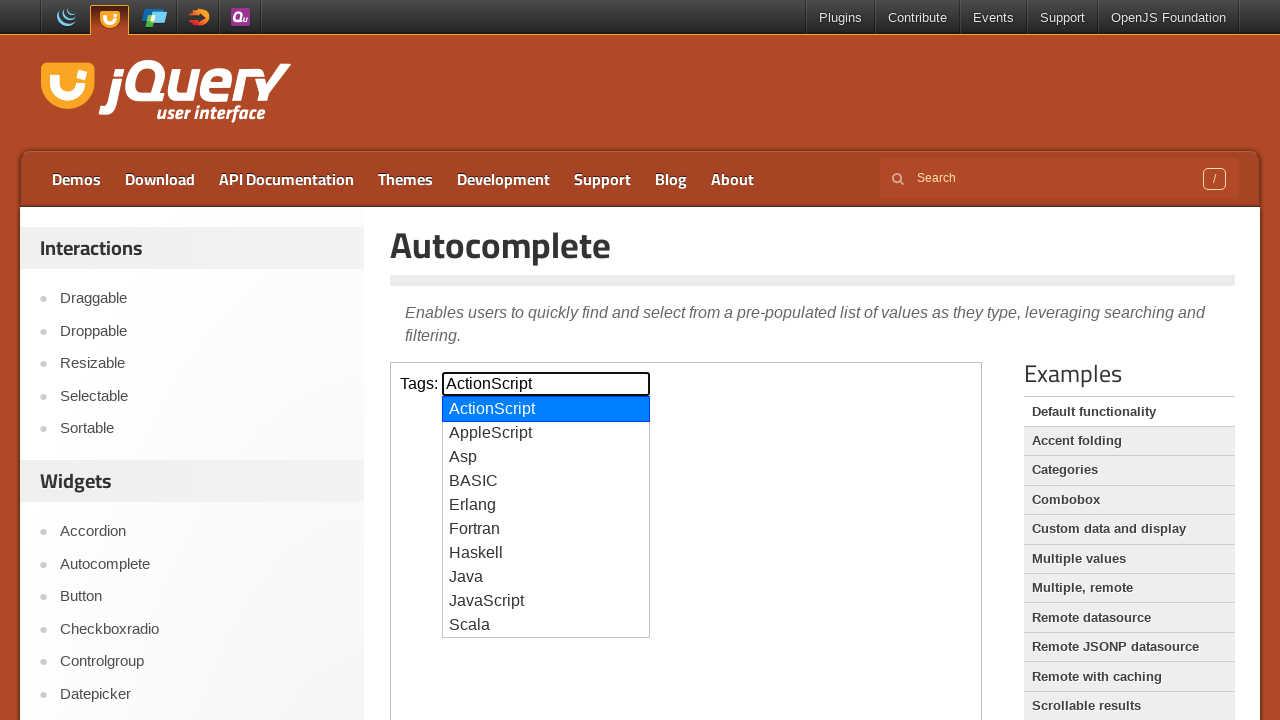

Retrieved current input value: 'ActionScript'
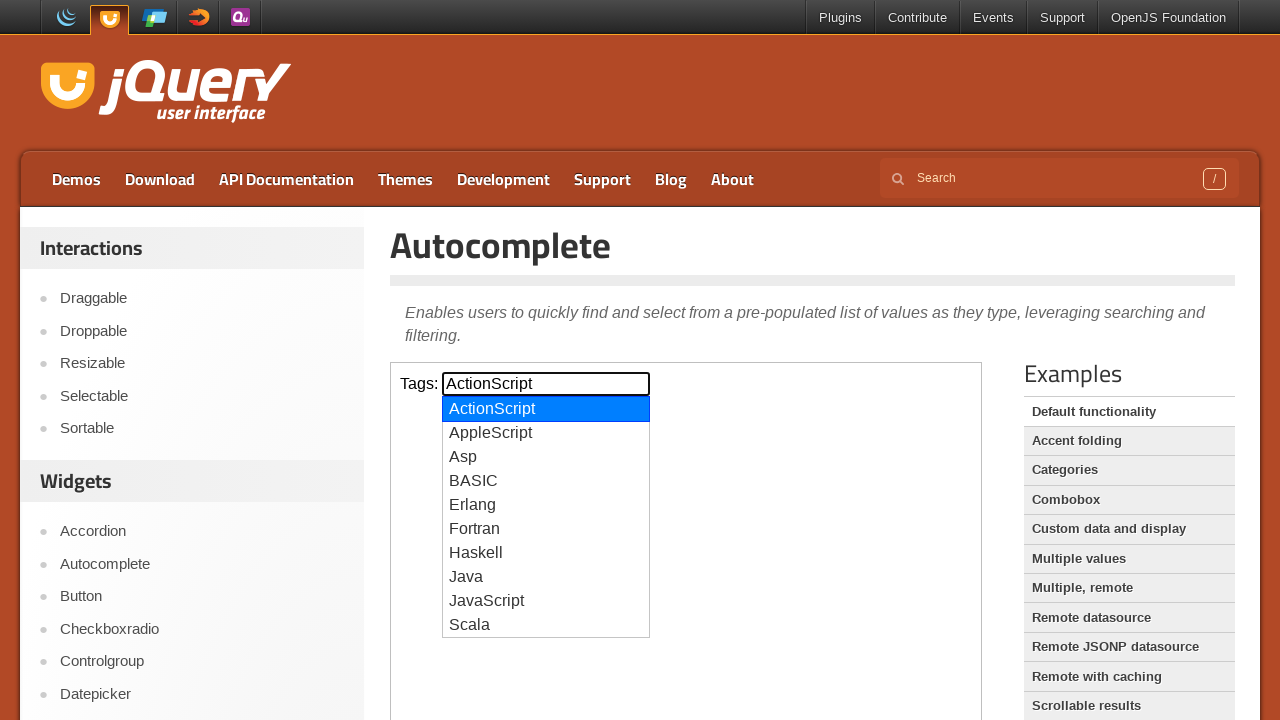

Pressed ArrowDown to navigate to next autocomplete option on iframe.demo-frame >> internal:control=enter-frame >> #tags
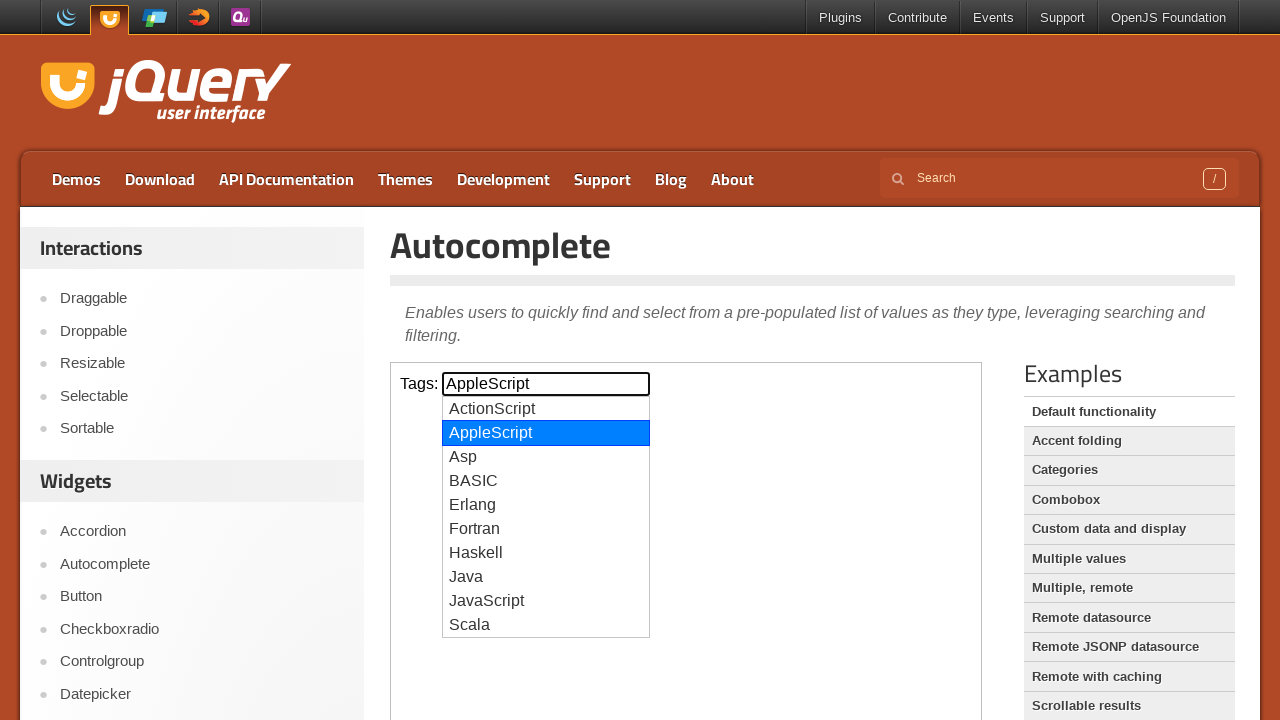

Waited 500ms for UI to update
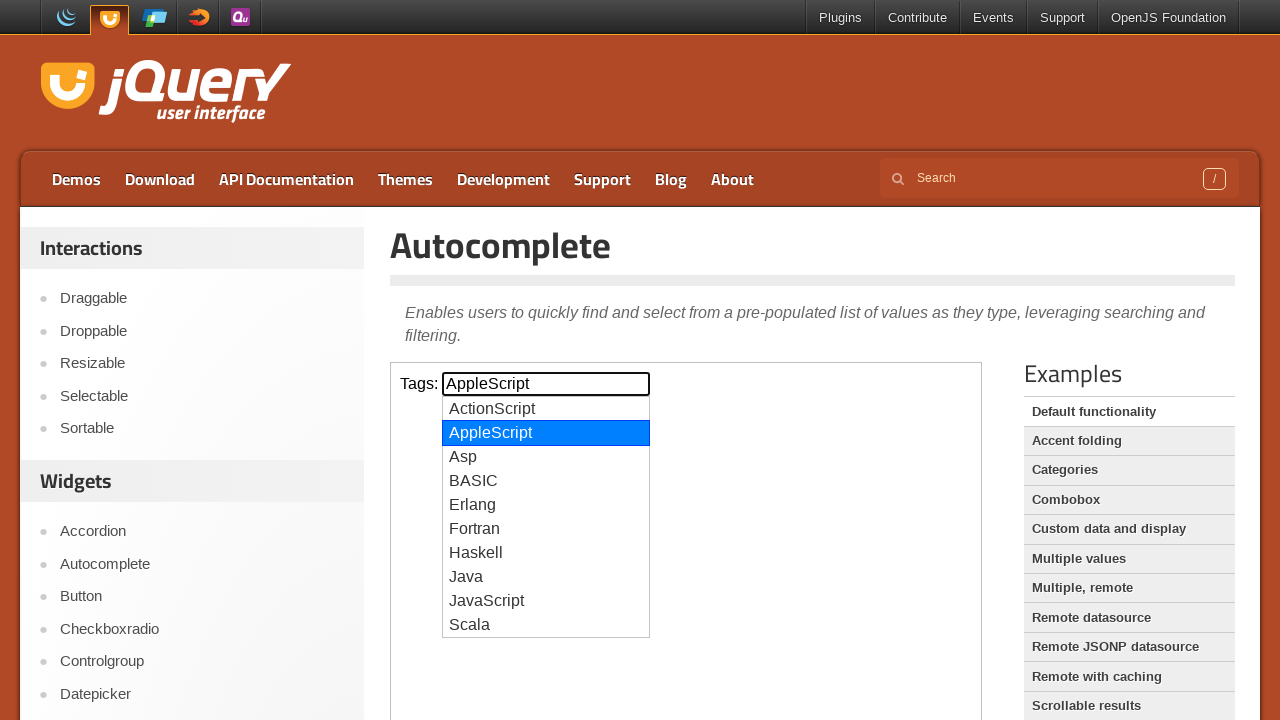

Retrieved current input value: 'AppleScript'
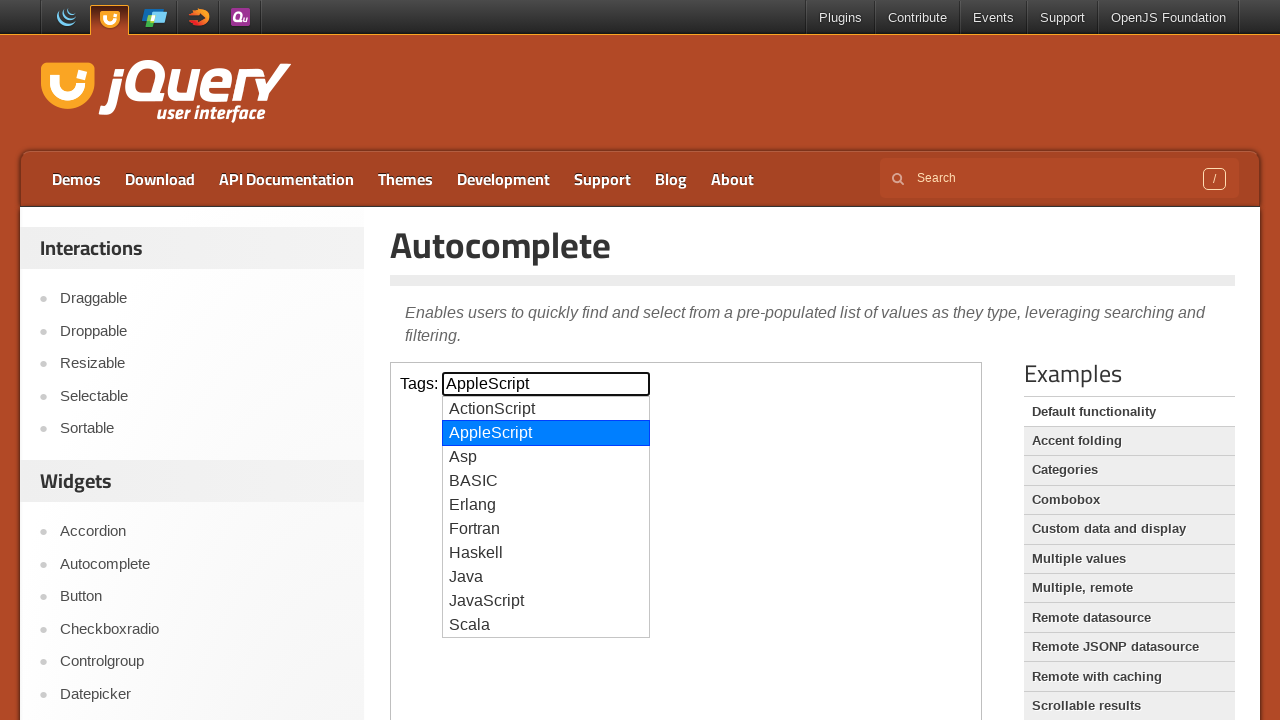

Pressed ArrowDown to navigate to next autocomplete option on iframe.demo-frame >> internal:control=enter-frame >> #tags
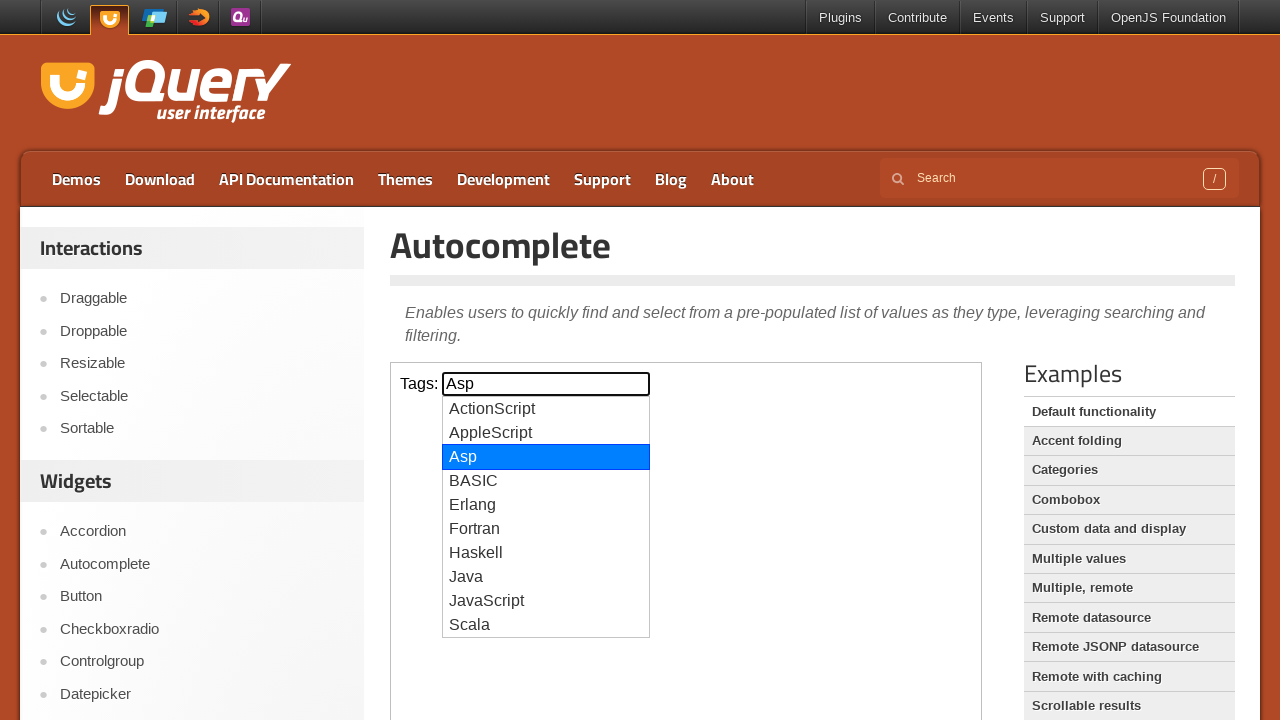

Waited 500ms for UI to update
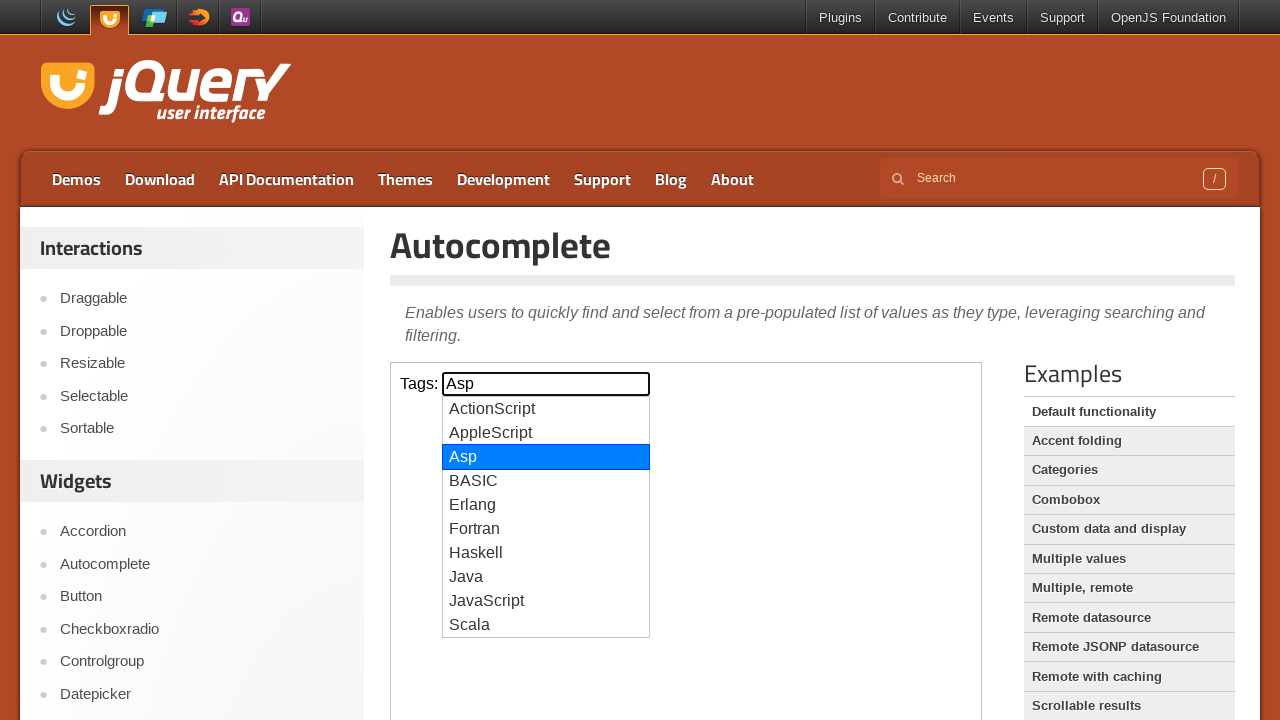

Retrieved current input value: 'Asp'
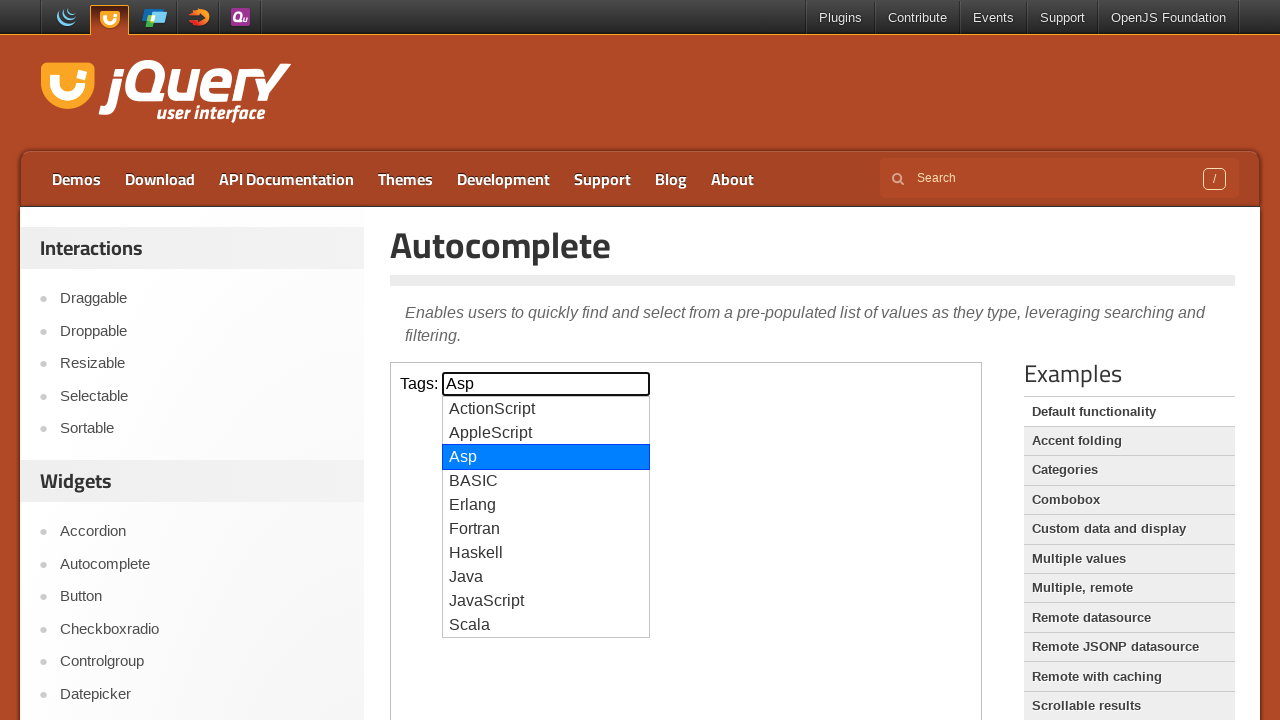

Pressed ArrowDown to navigate to next autocomplete option on iframe.demo-frame >> internal:control=enter-frame >> #tags
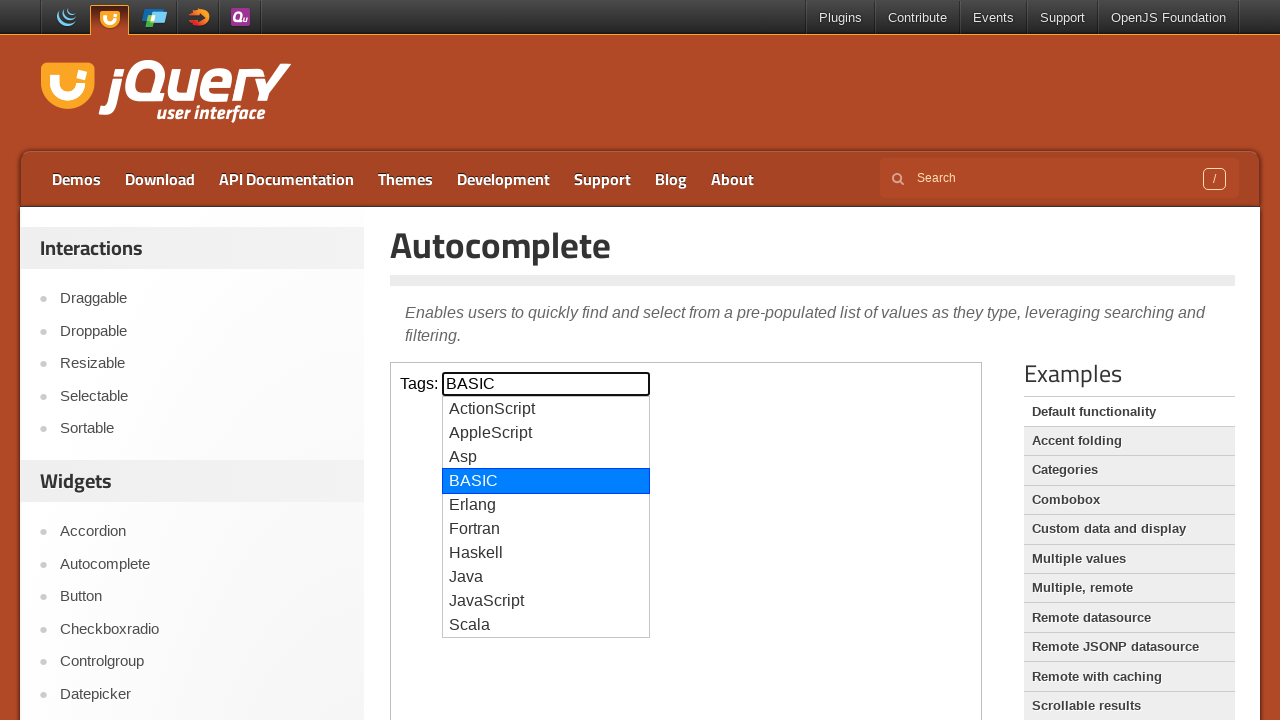

Waited 500ms for UI to update
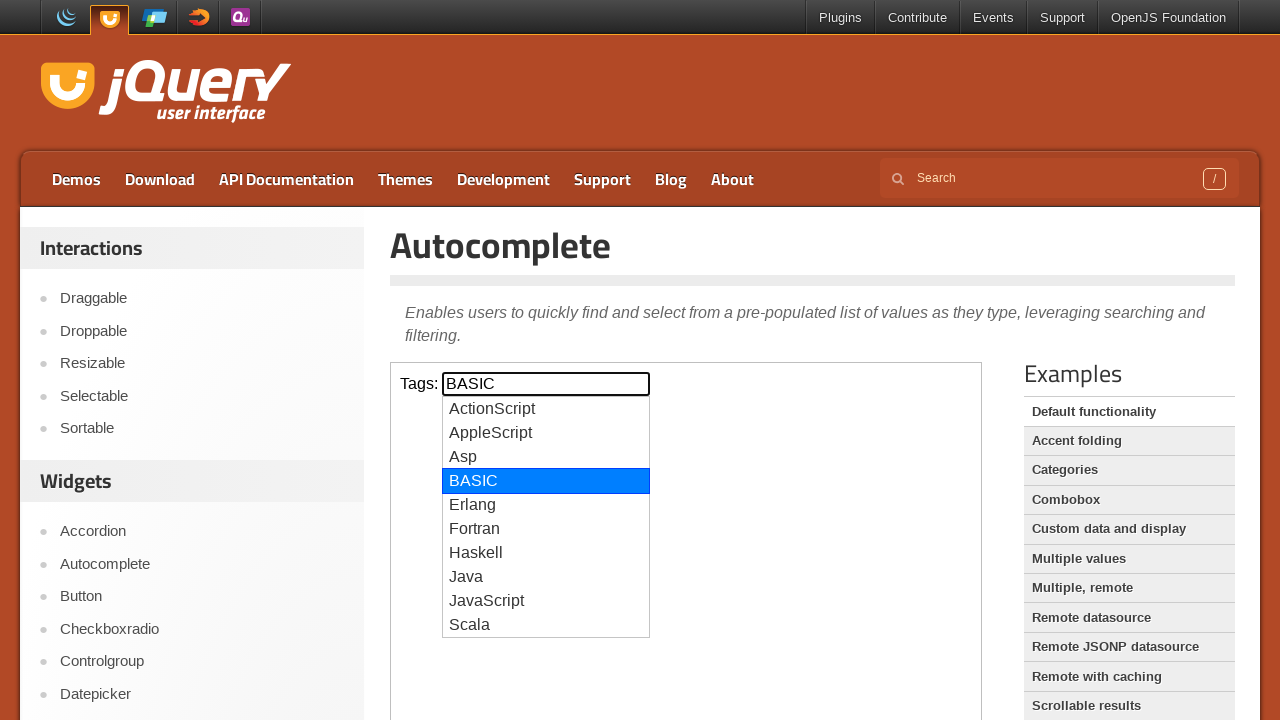

Retrieved current input value: 'BASIC'
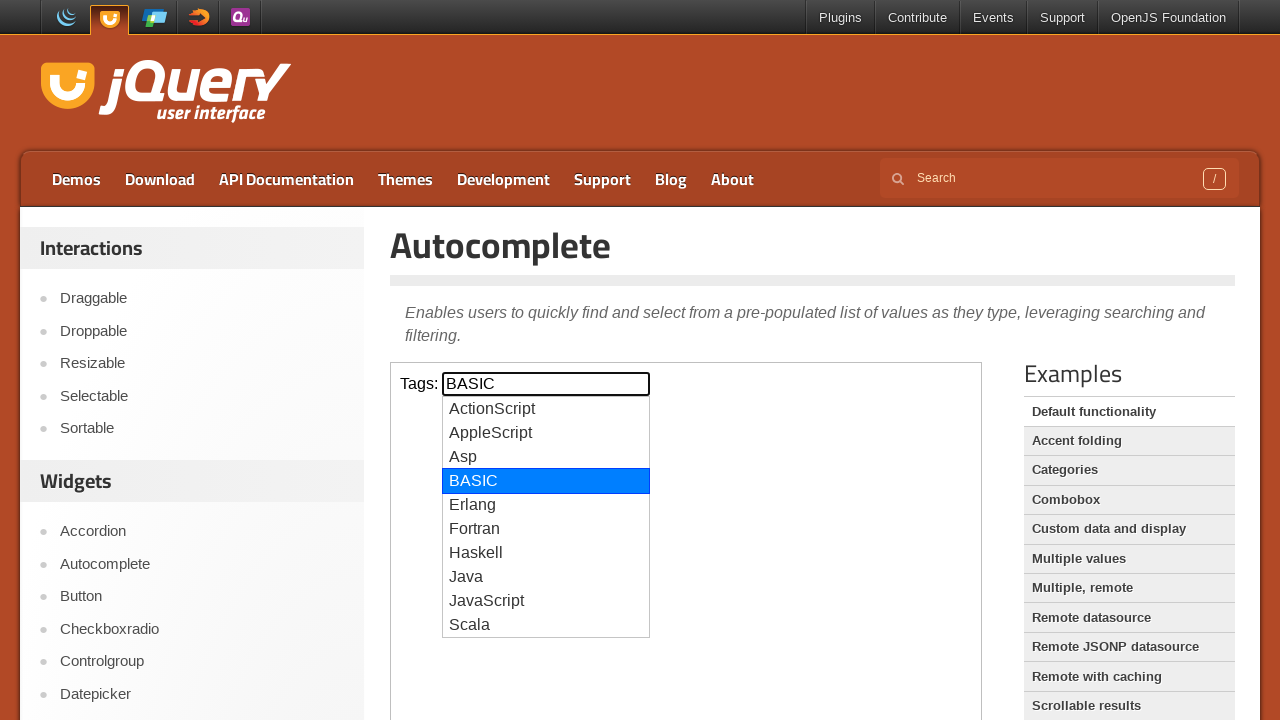

Pressed ArrowDown to navigate to next autocomplete option on iframe.demo-frame >> internal:control=enter-frame >> #tags
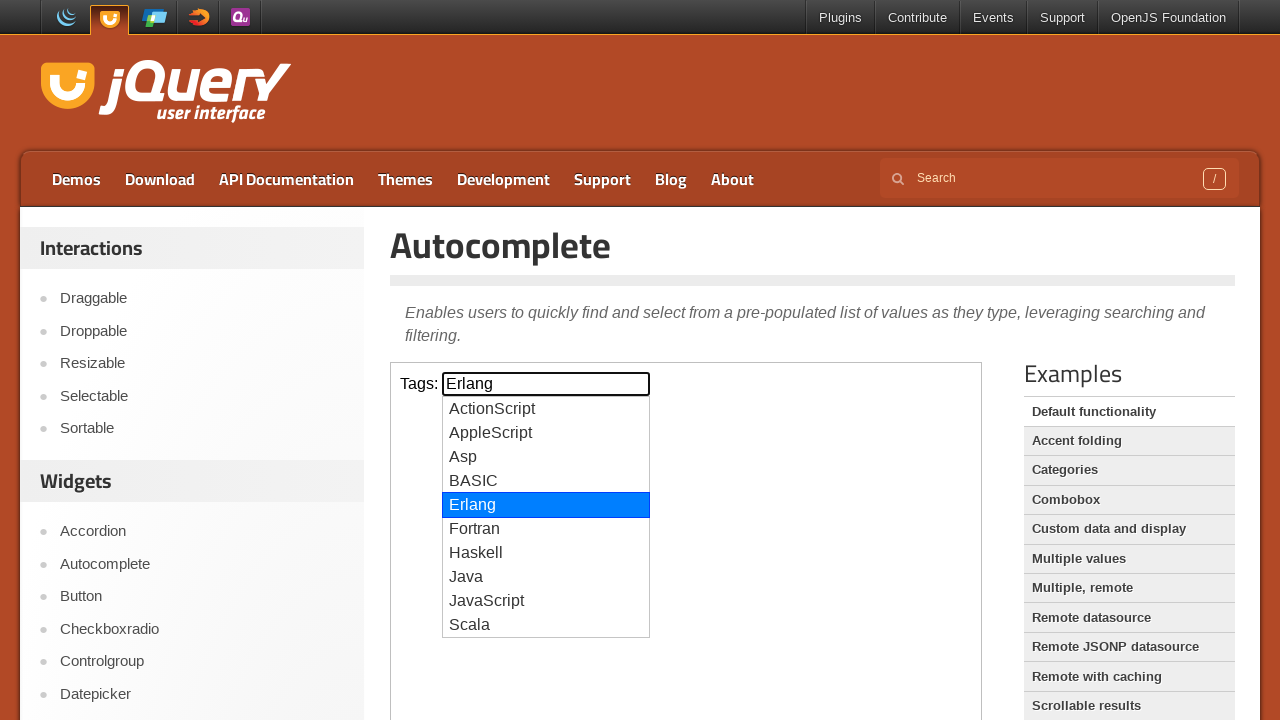

Waited 500ms for UI to update
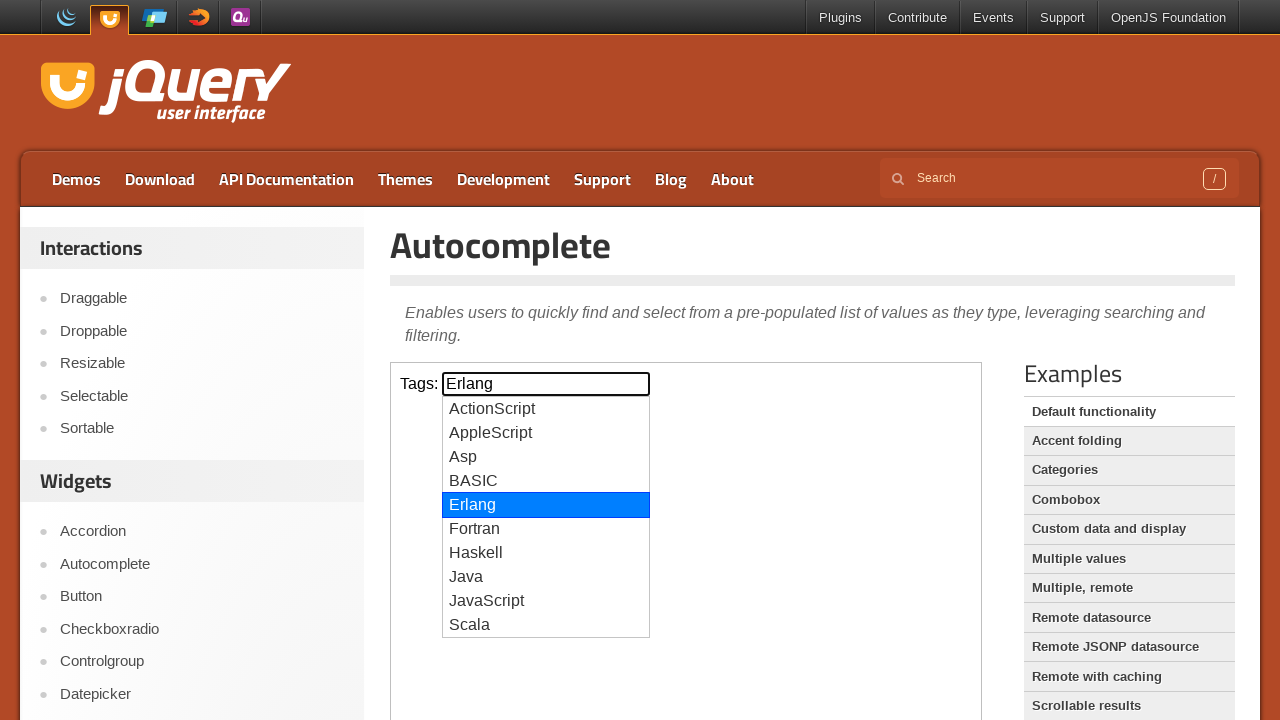

Retrieved current input value: 'Erlang'
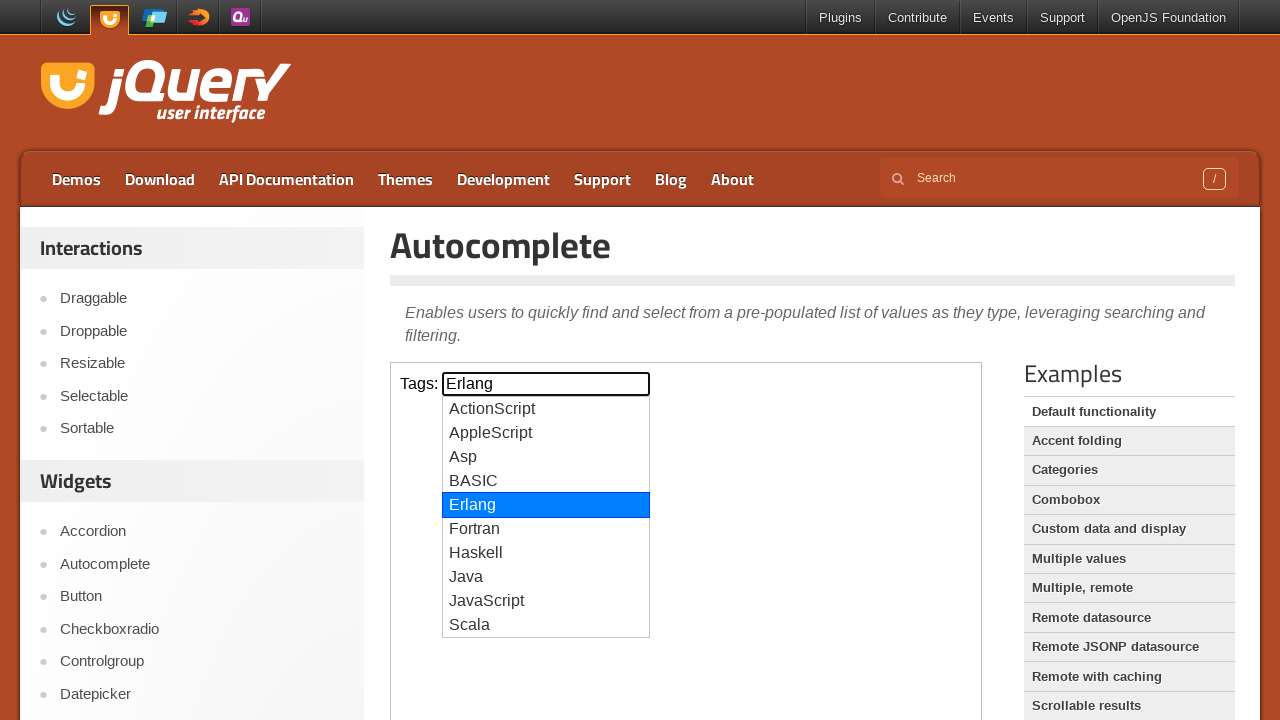

Pressed ArrowDown to navigate to next autocomplete option on iframe.demo-frame >> internal:control=enter-frame >> #tags
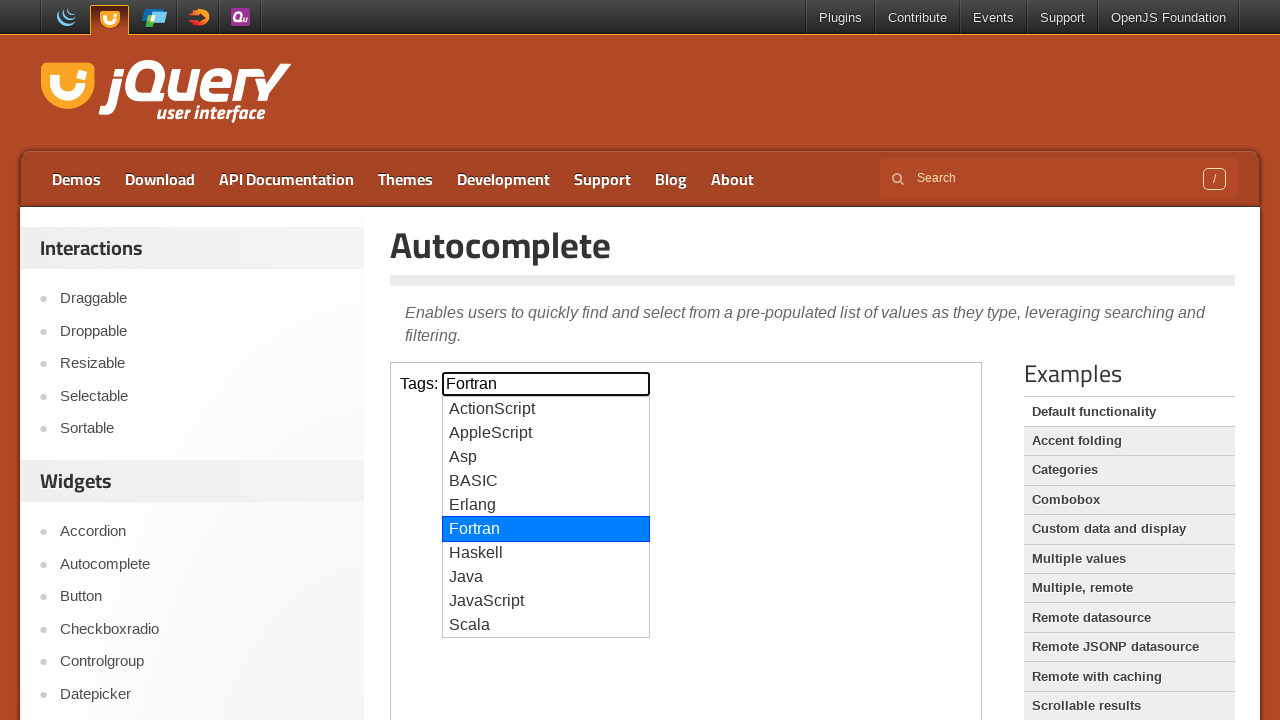

Waited 500ms for UI to update
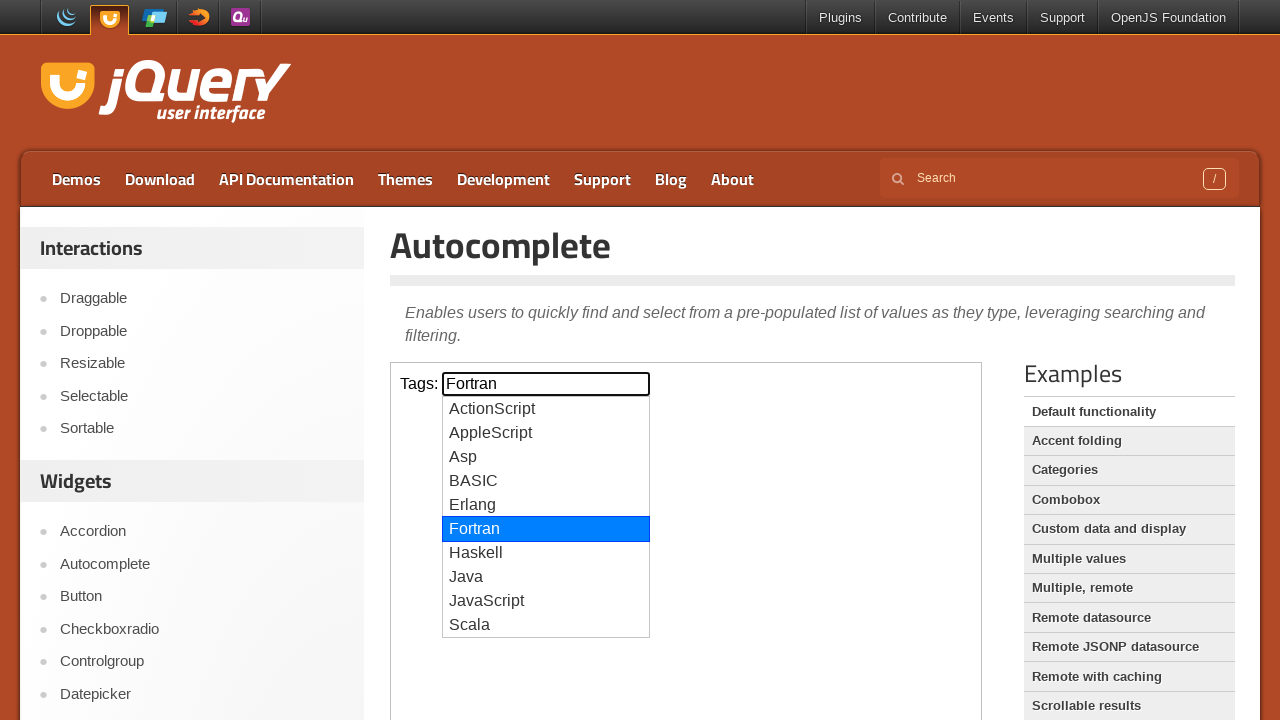

Retrieved current input value: 'Fortran'
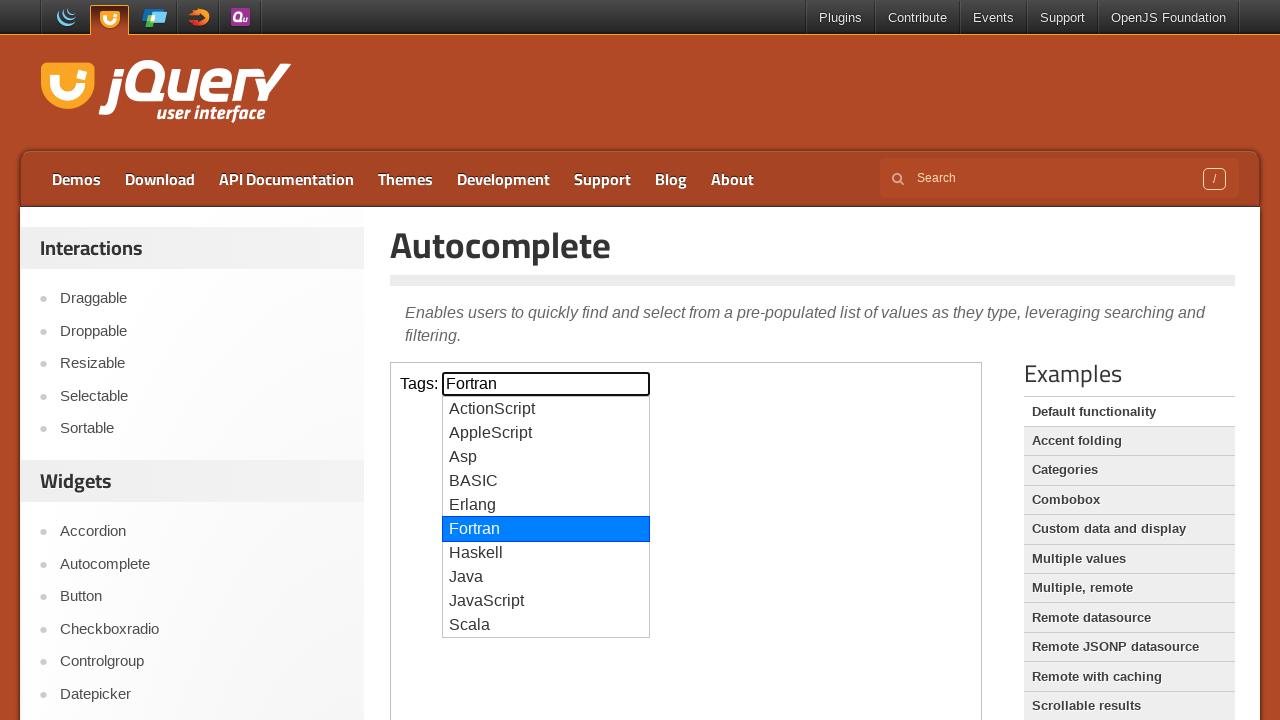

Pressed ArrowDown to navigate to next autocomplete option on iframe.demo-frame >> internal:control=enter-frame >> #tags
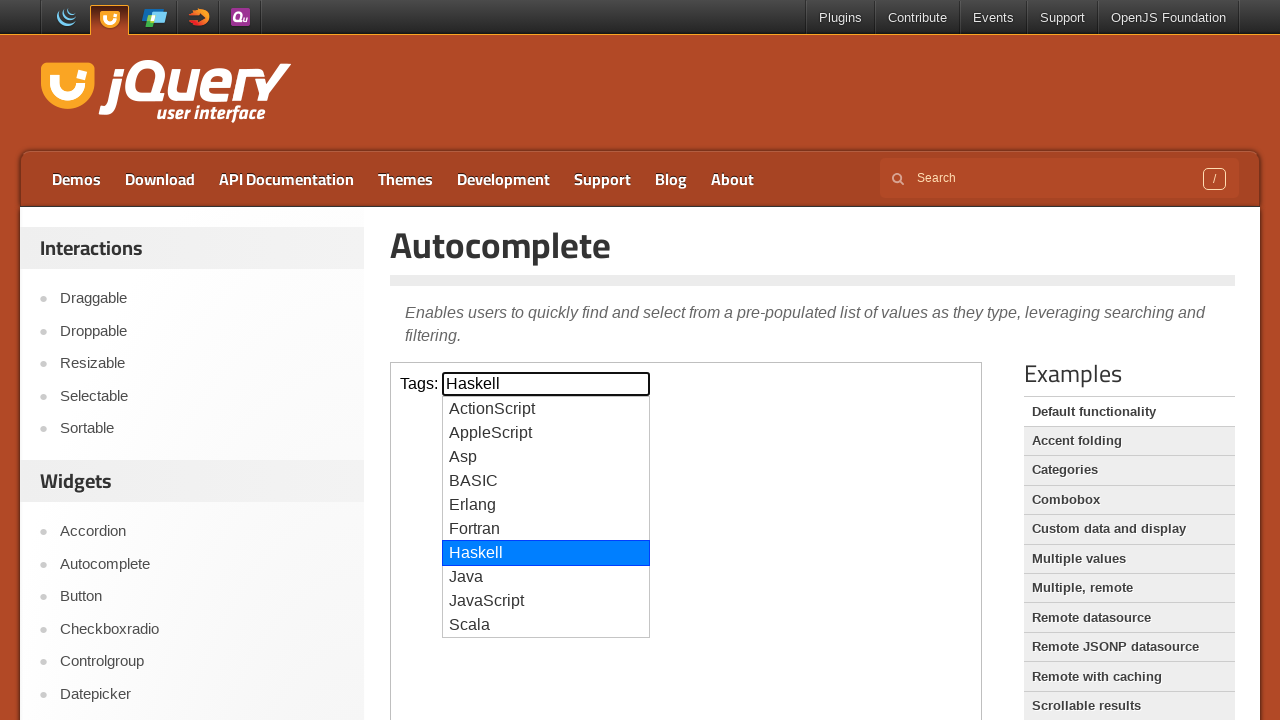

Waited 500ms for UI to update
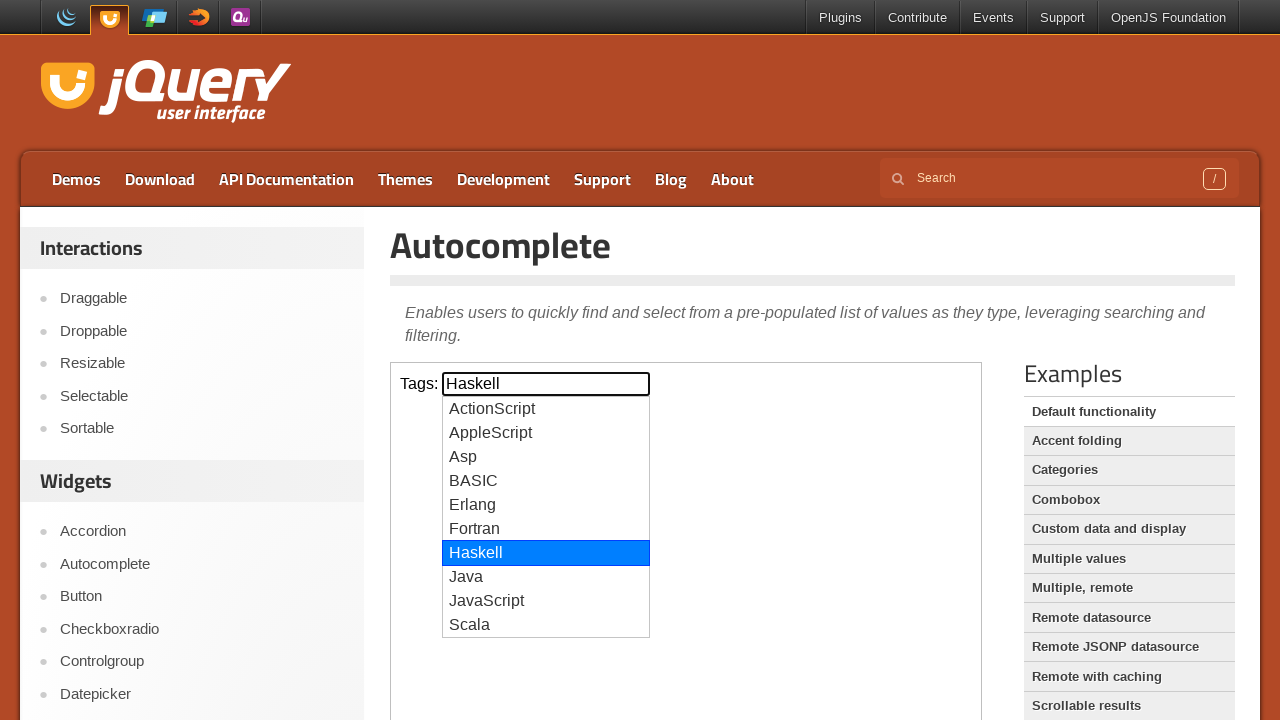

Retrieved current input value: 'Haskell'
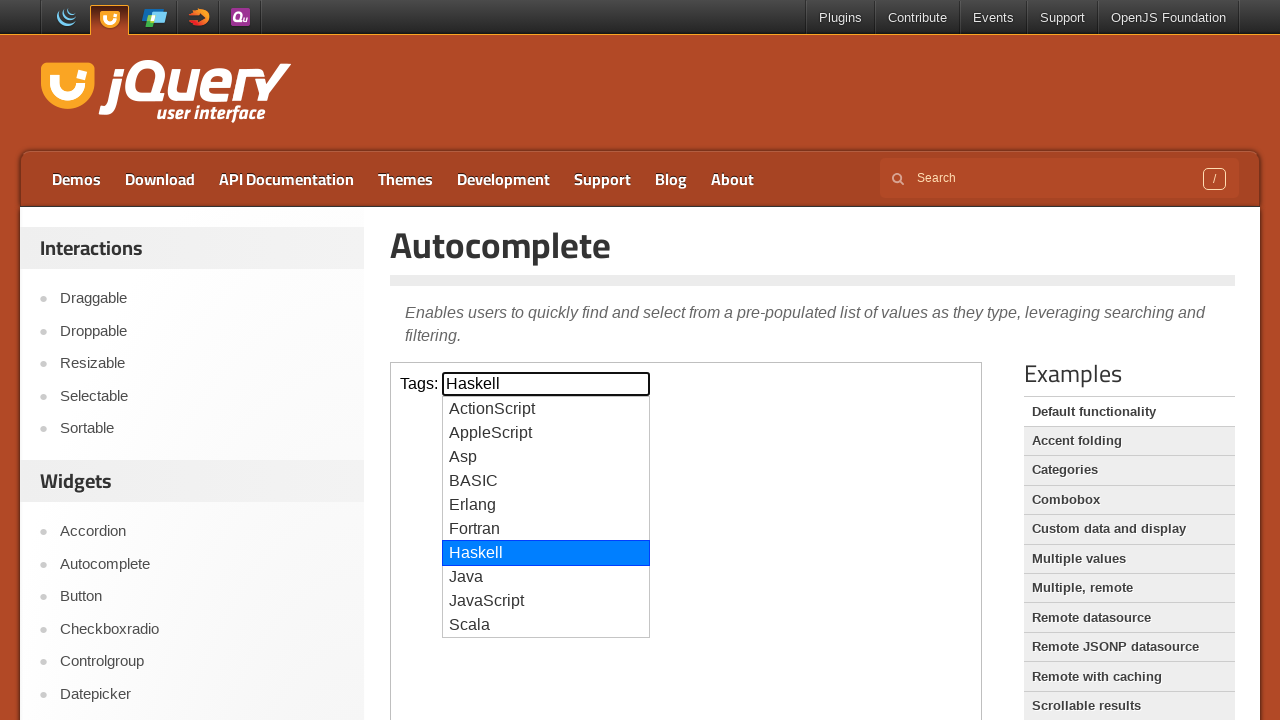

Pressed ArrowDown to navigate to next autocomplete option on iframe.demo-frame >> internal:control=enter-frame >> #tags
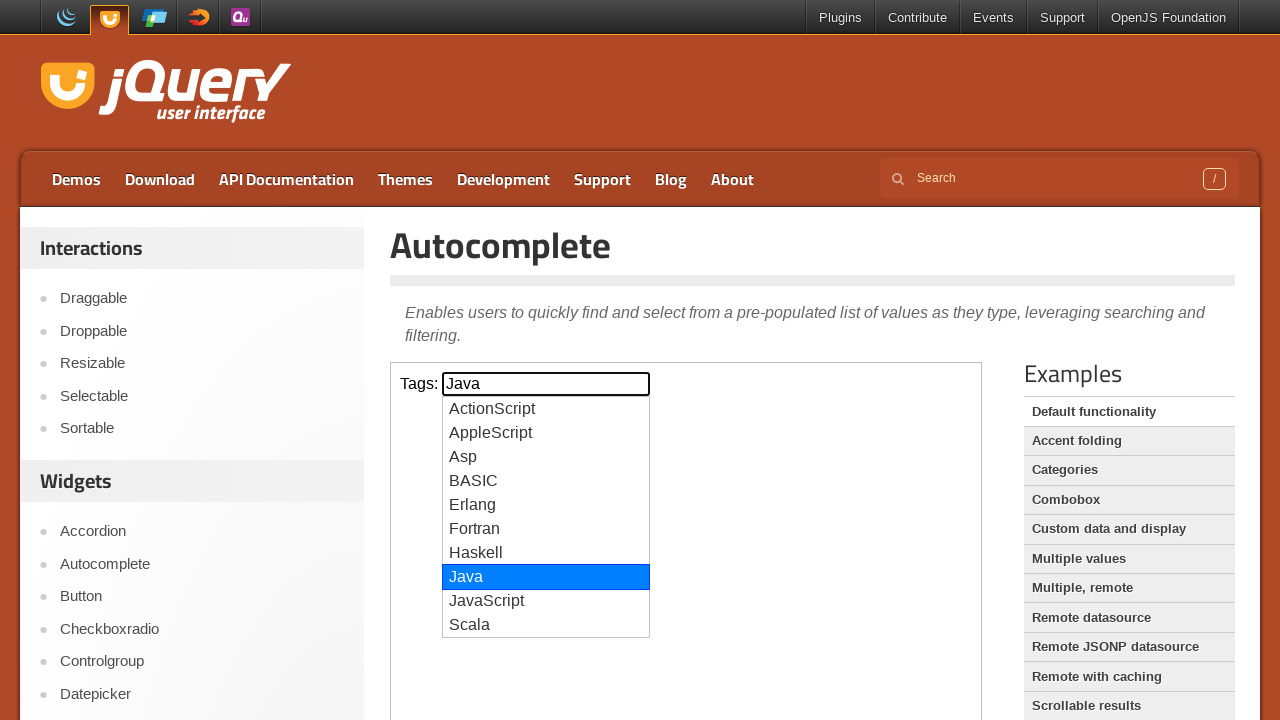

Waited 500ms for UI to update
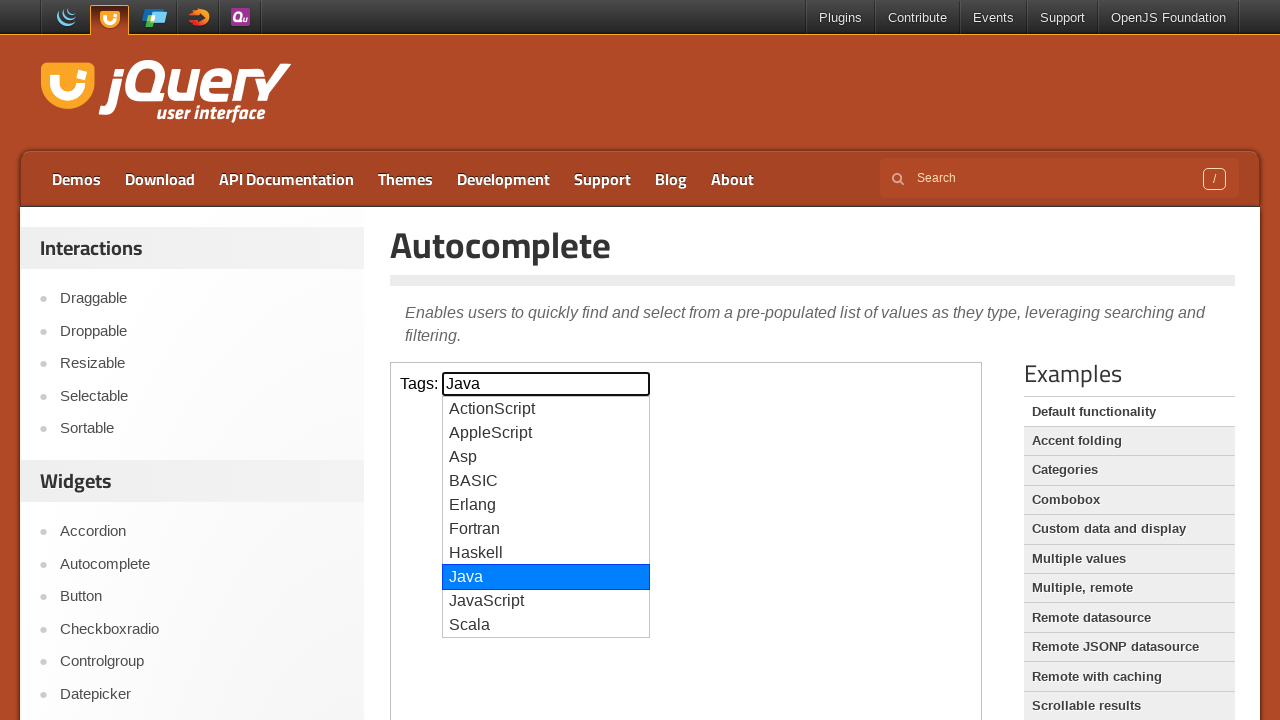

Retrieved current input value: 'Java'
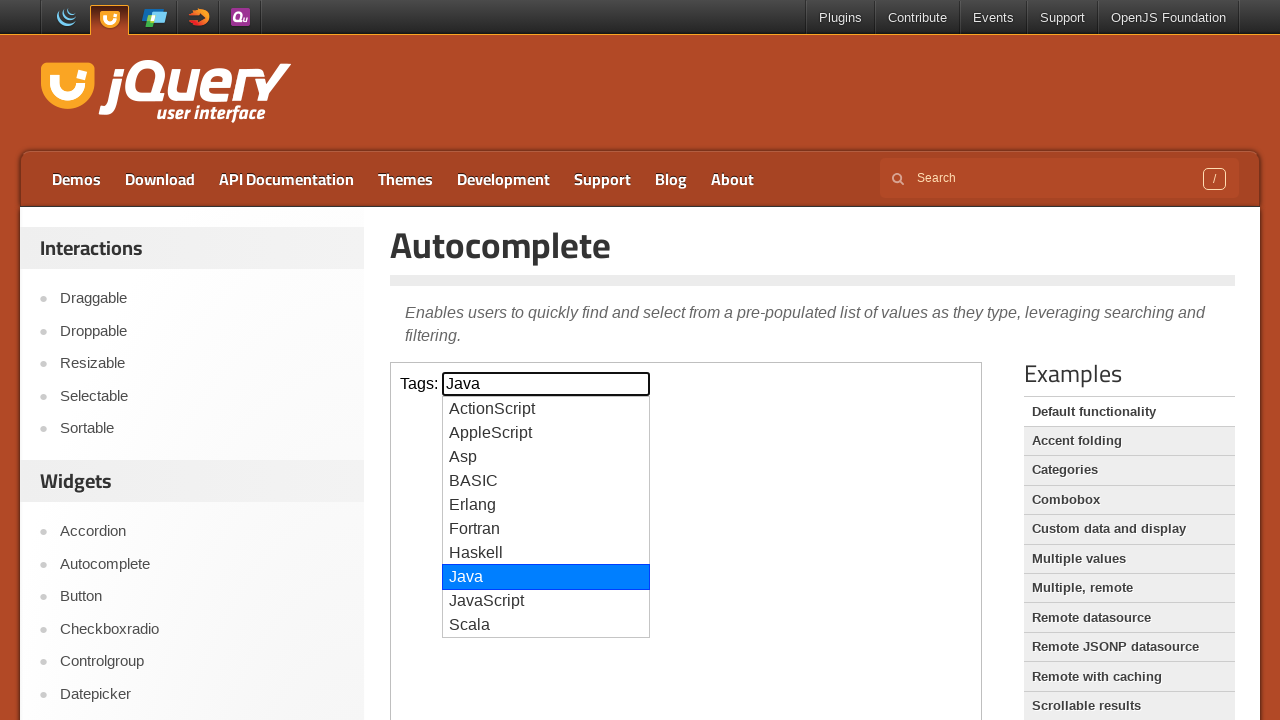

Found 'Java' option and pressed Enter to select it on iframe.demo-frame >> internal:control=enter-frame >> #tags
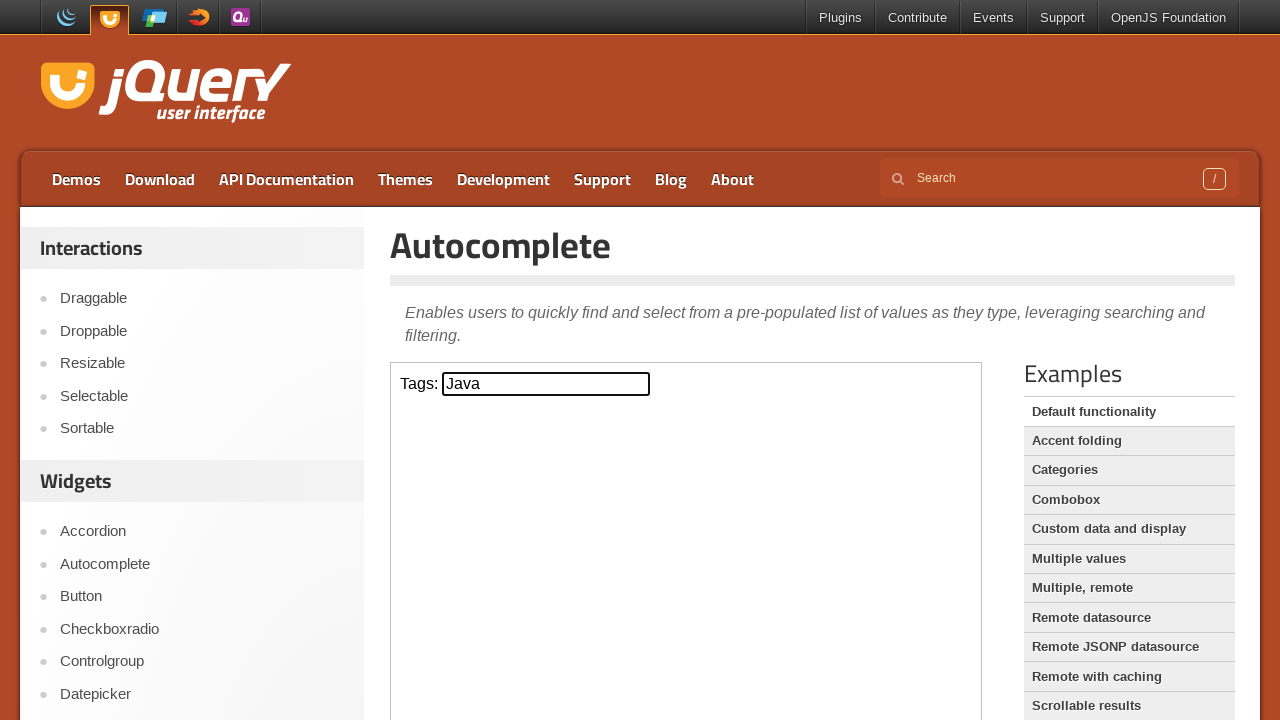

Waited 500ms to verify selected value
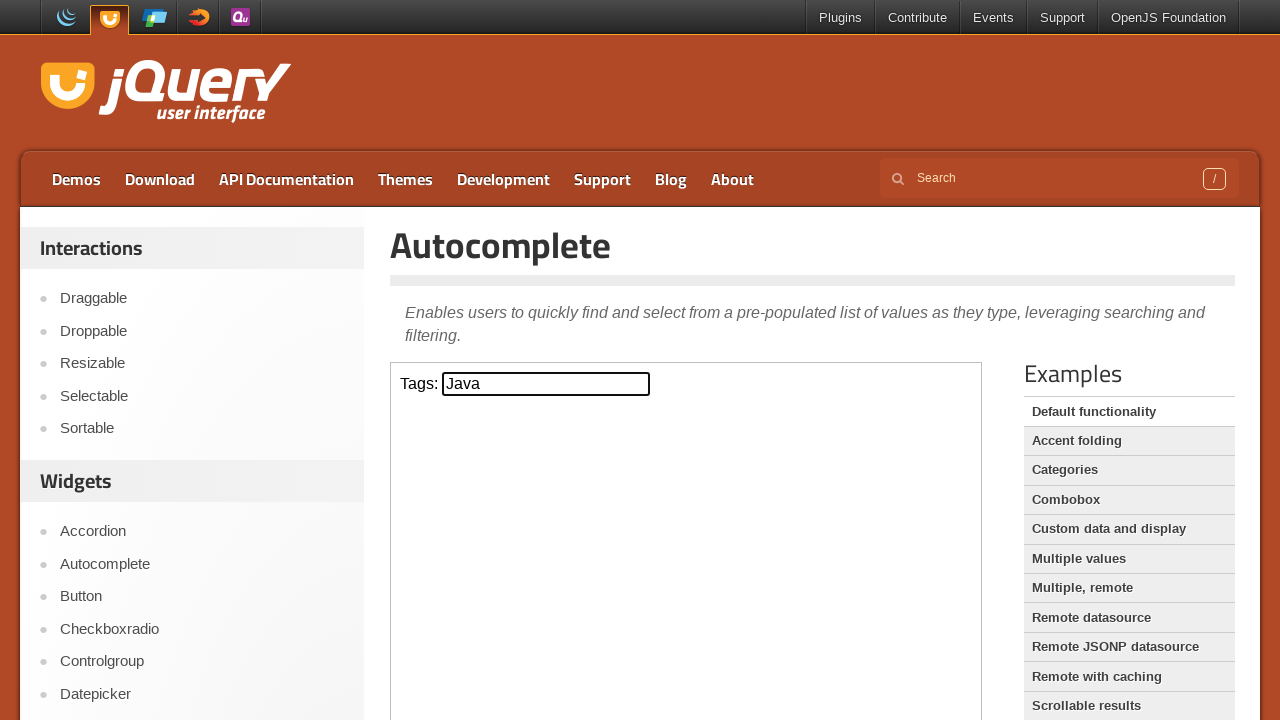

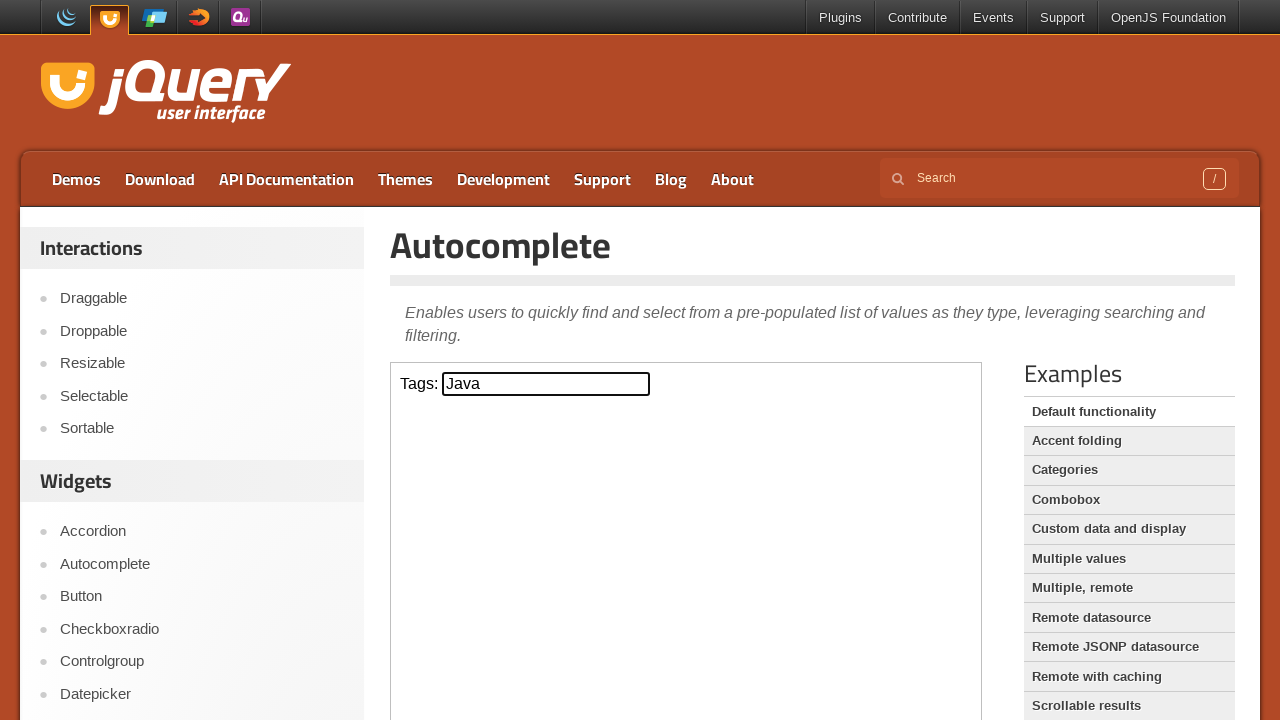